Tests confirmation alert handling by clicking a button to trigger a confirm dialog and dismissing it

Starting URL: https://demoqa.com/alerts

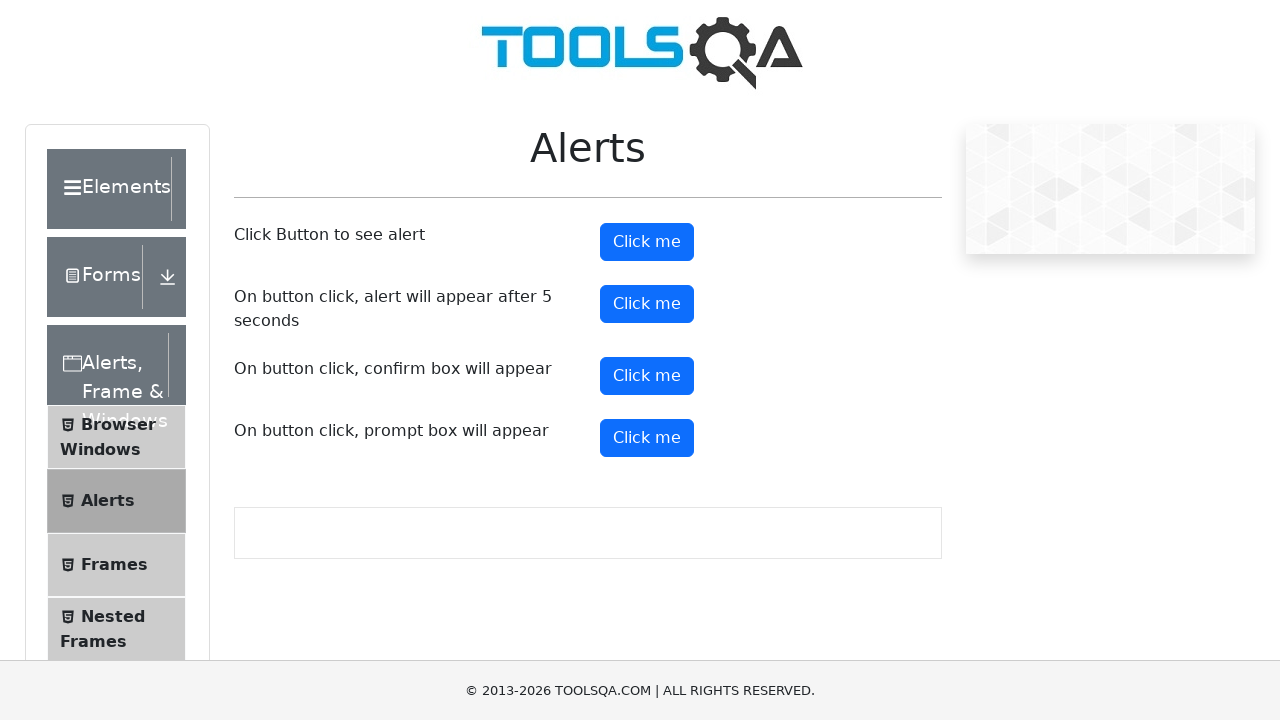

Set up dialog handler to dismiss confirmation alerts
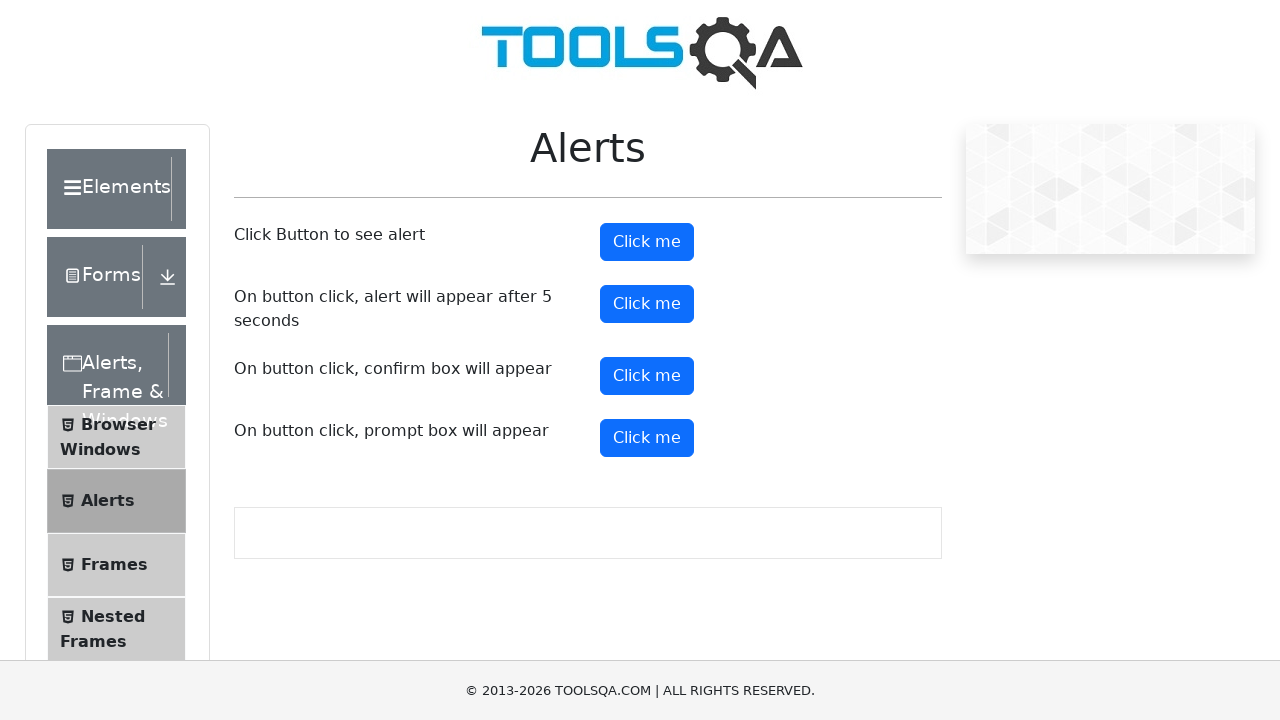

Clicked confirm button to trigger confirmation dialog at (647, 376) on #confirmButton
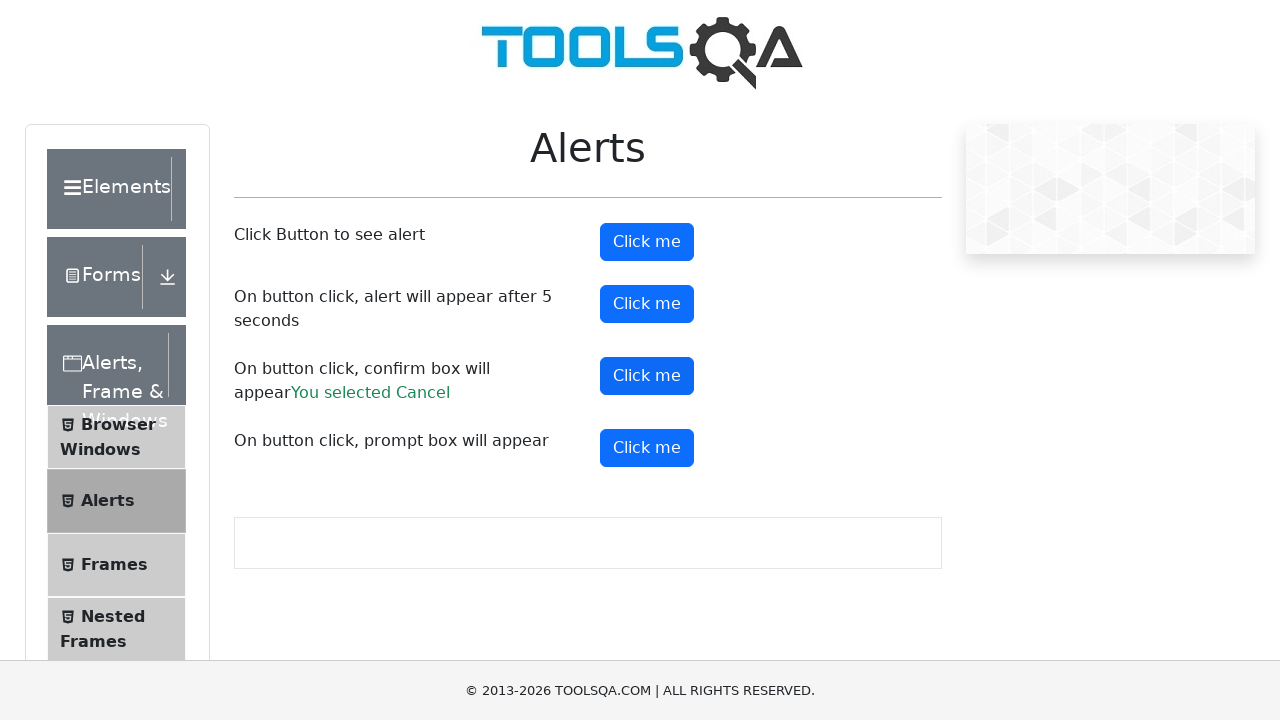

Confirmation result text appeared after dismissing dialog
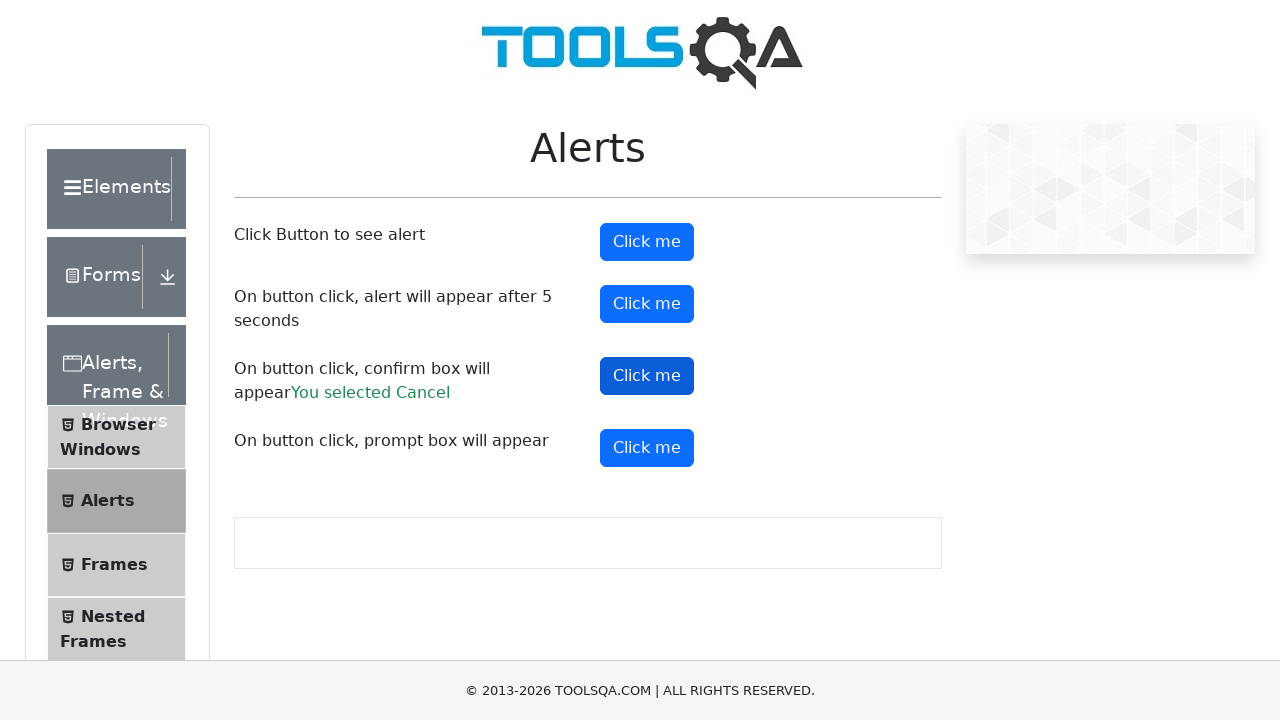

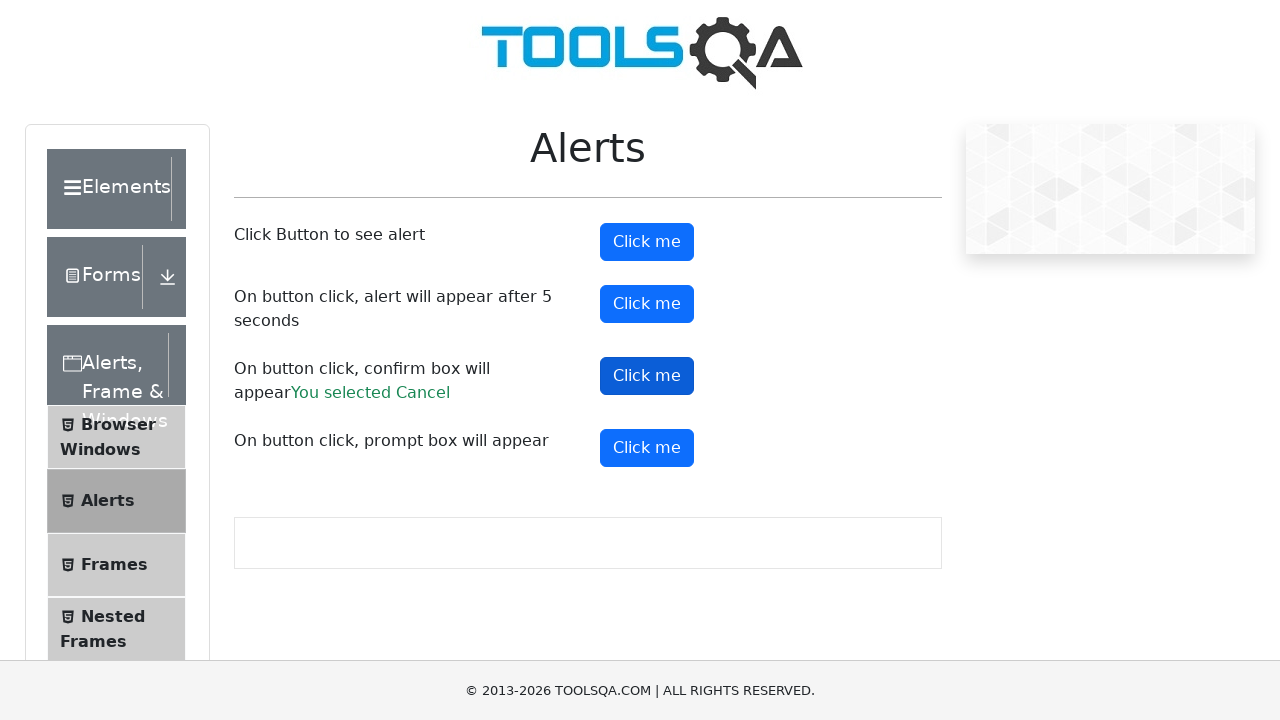